Tests login error handling by entering non-existent user credentials and verifying the error message is displayed

Starting URL: https://demoqa.com

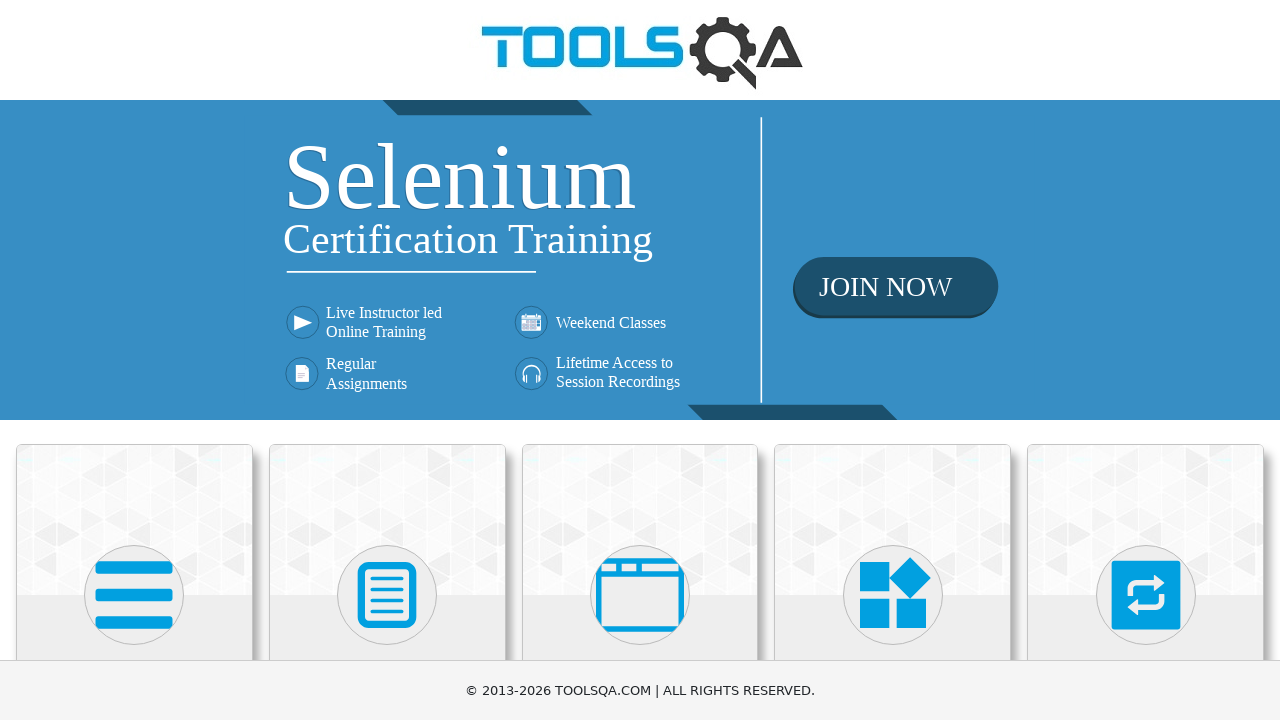

Clicked on Book Store Application section at (134, 461) on text=Book Store Application
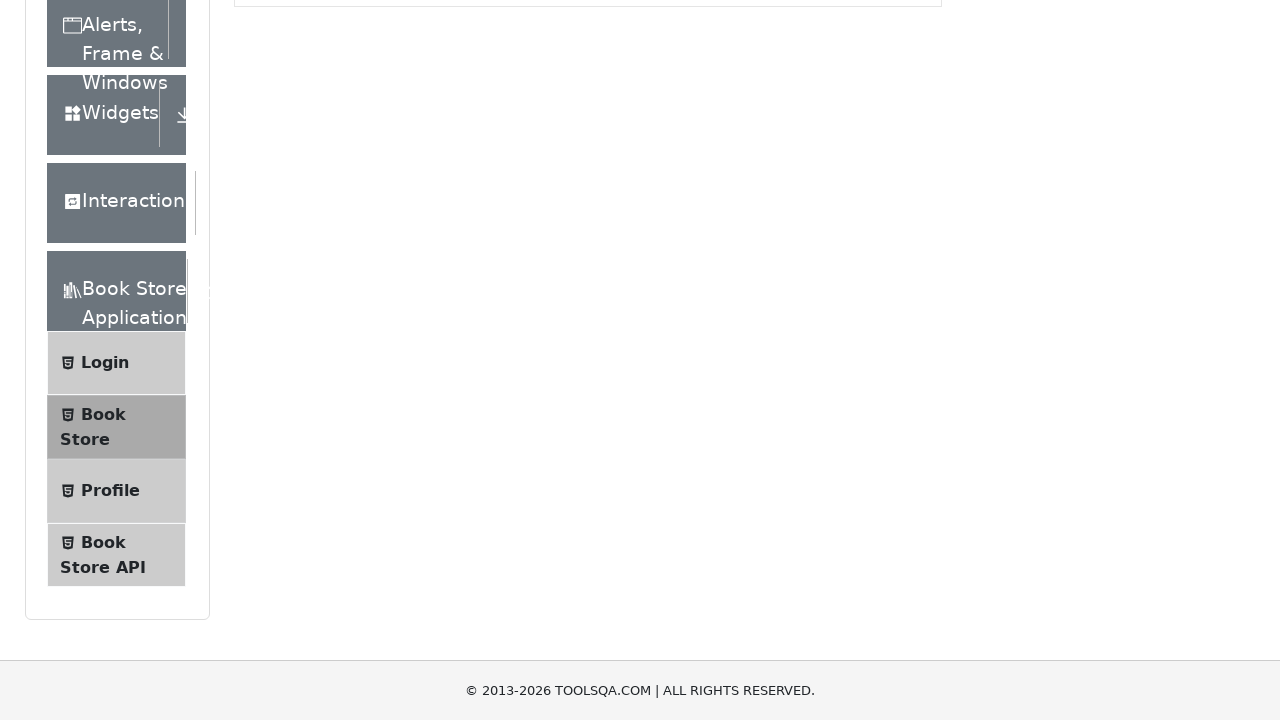

Clicked on Login menu item at (105, 132) on text=Login
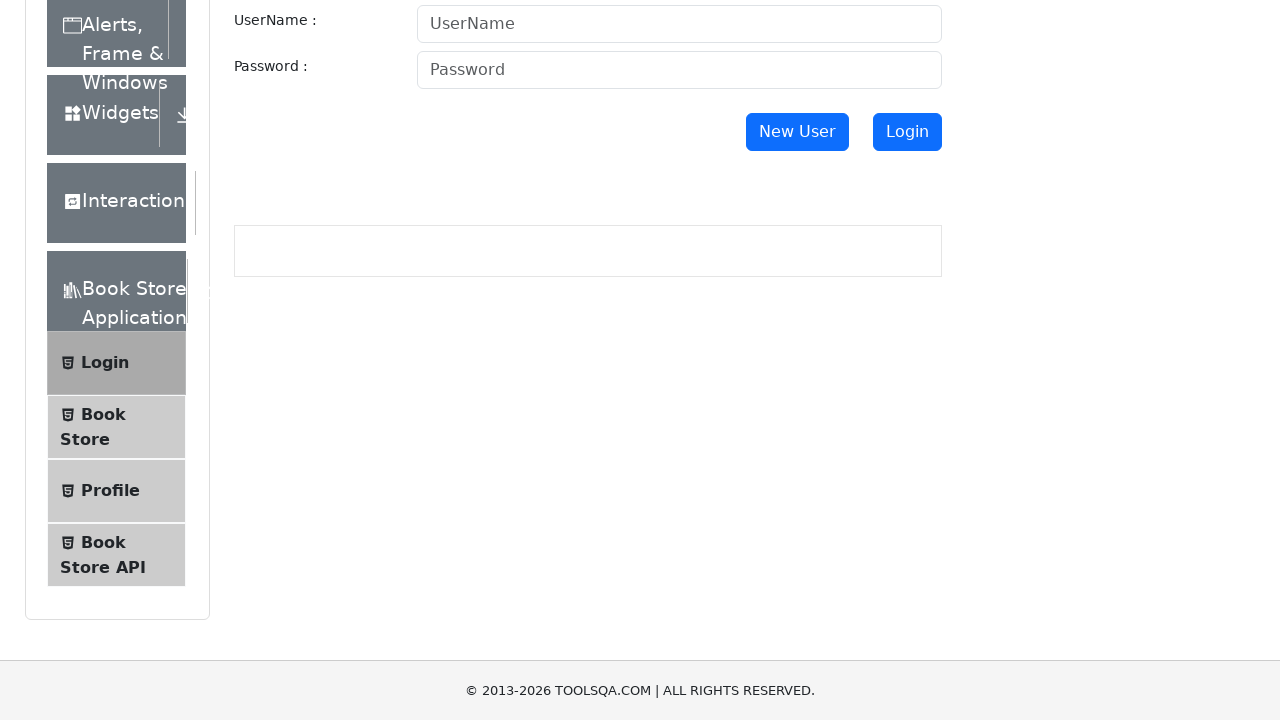

Entered non-existent username 'RandomTestUser847' in username field on #userName
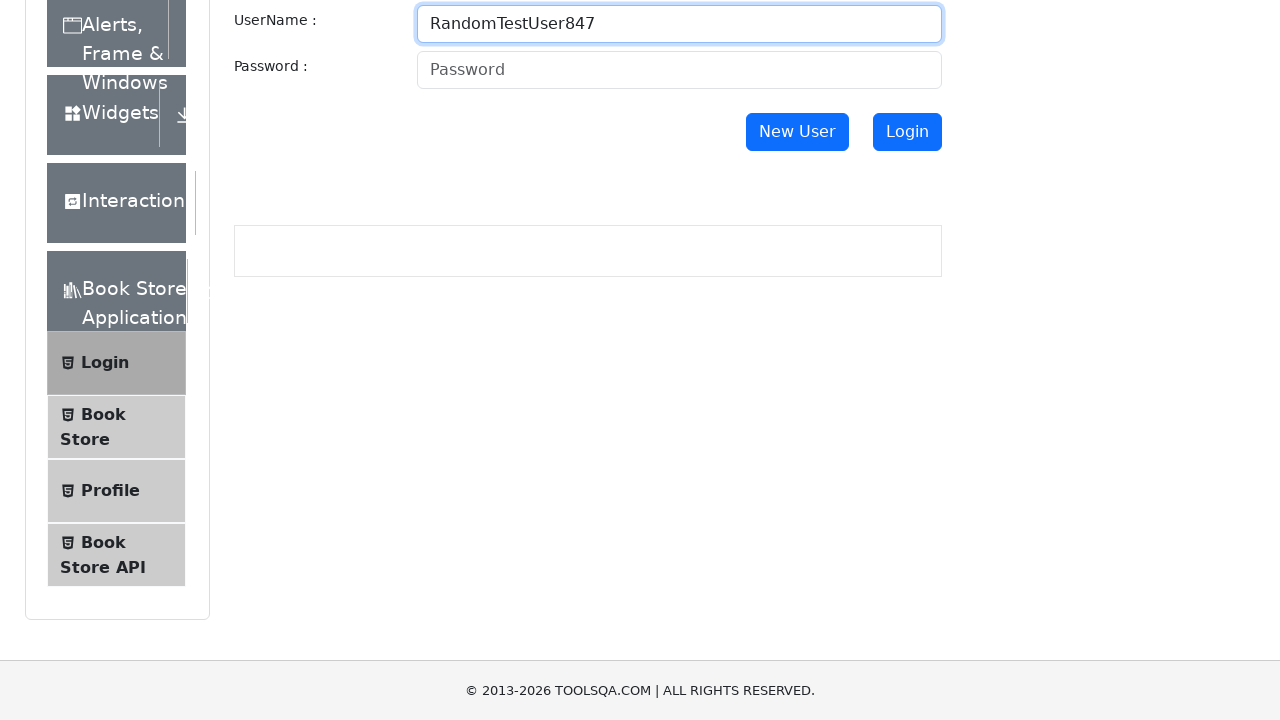

Entered password 'FakePassword123!' in password field on #password
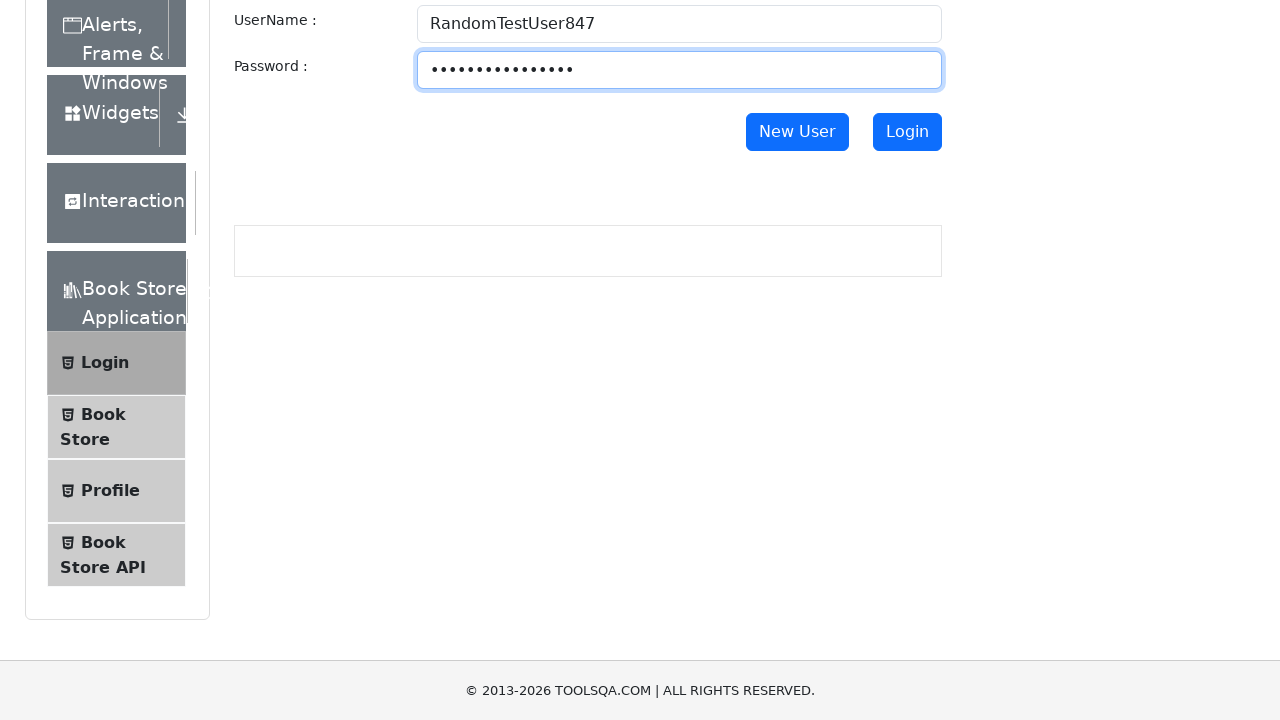

Clicked login button to attempt authentication at (907, 132) on #login
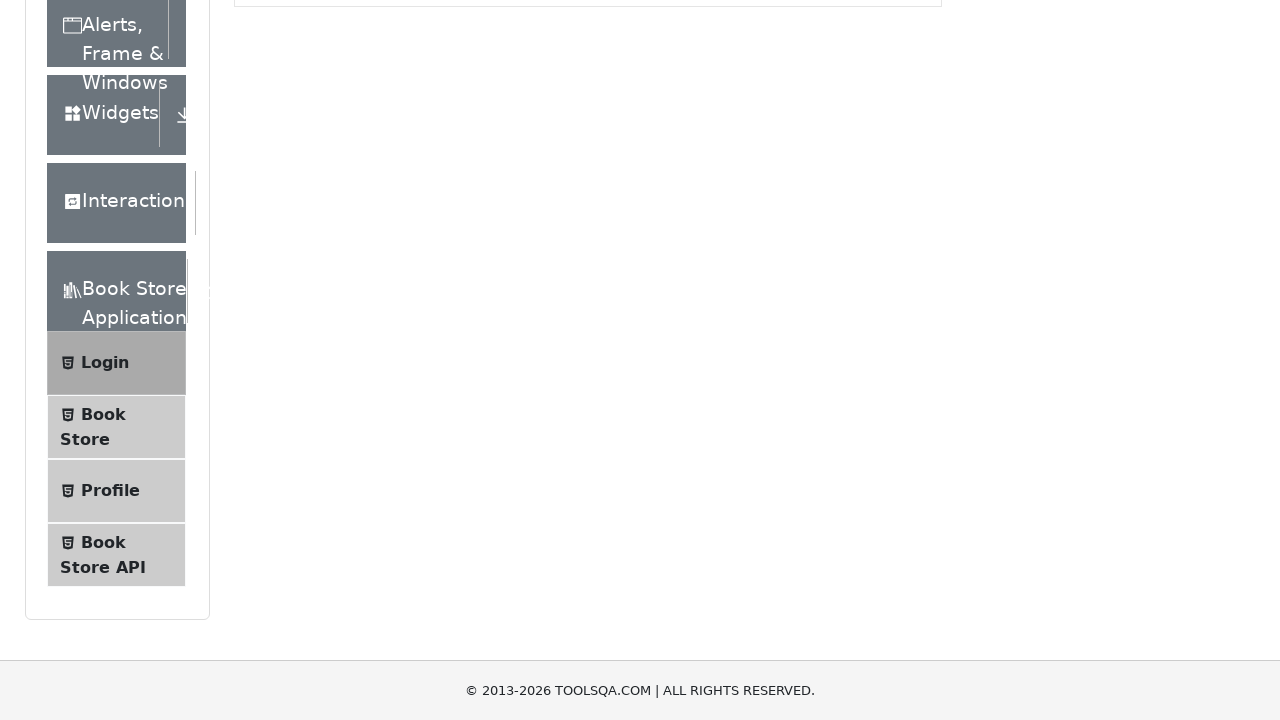

Error message displayed after failed login attempt
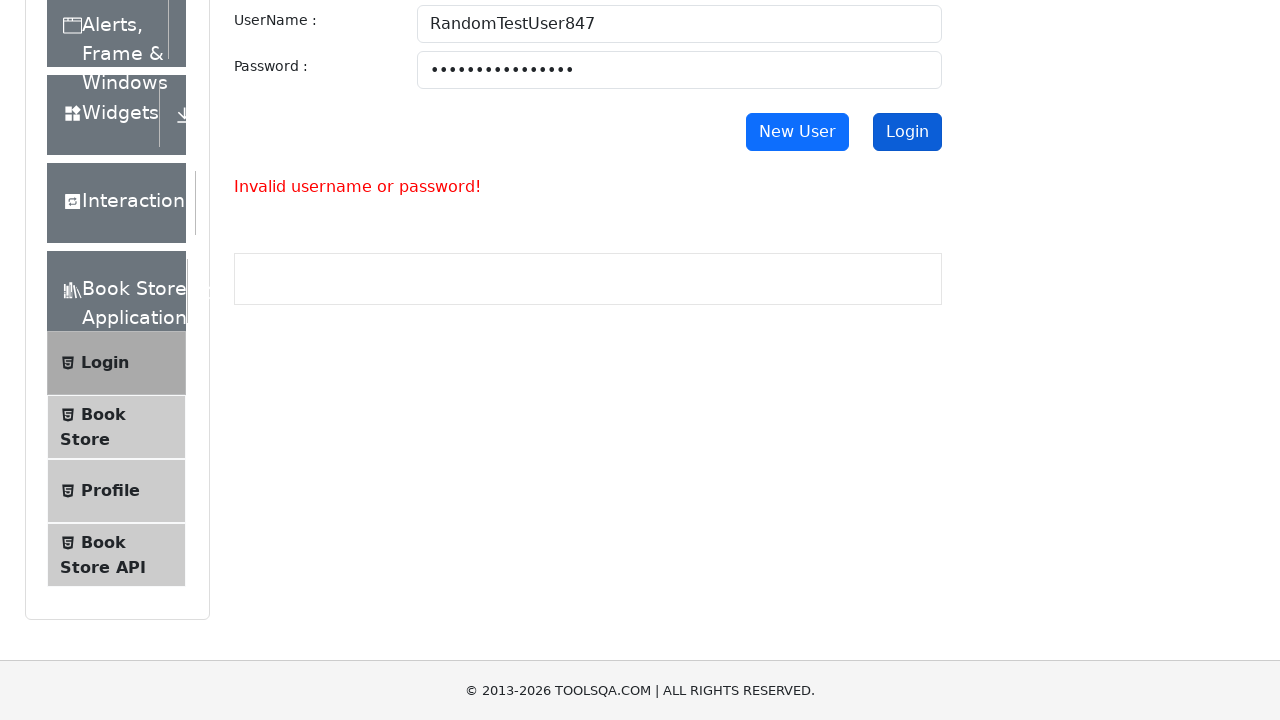

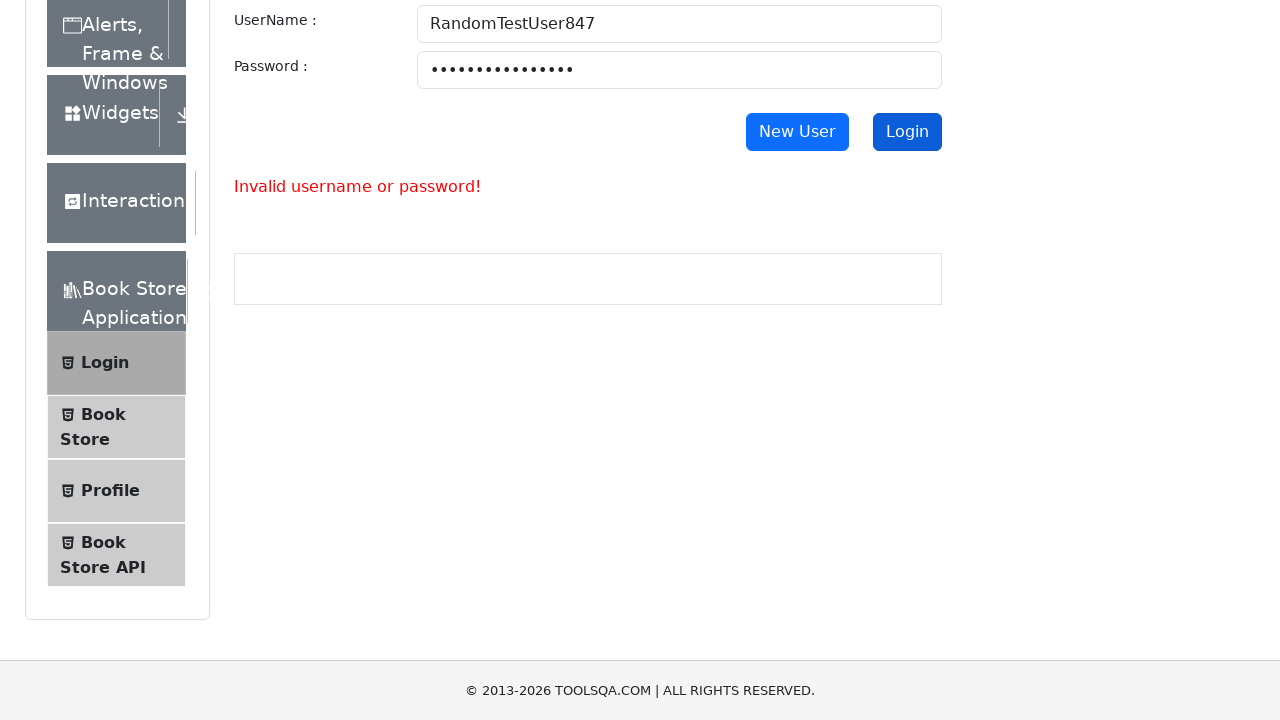